Navigates to GitHub homepage and verifies the page loads by checking for the page title

Starting URL: https://github.com

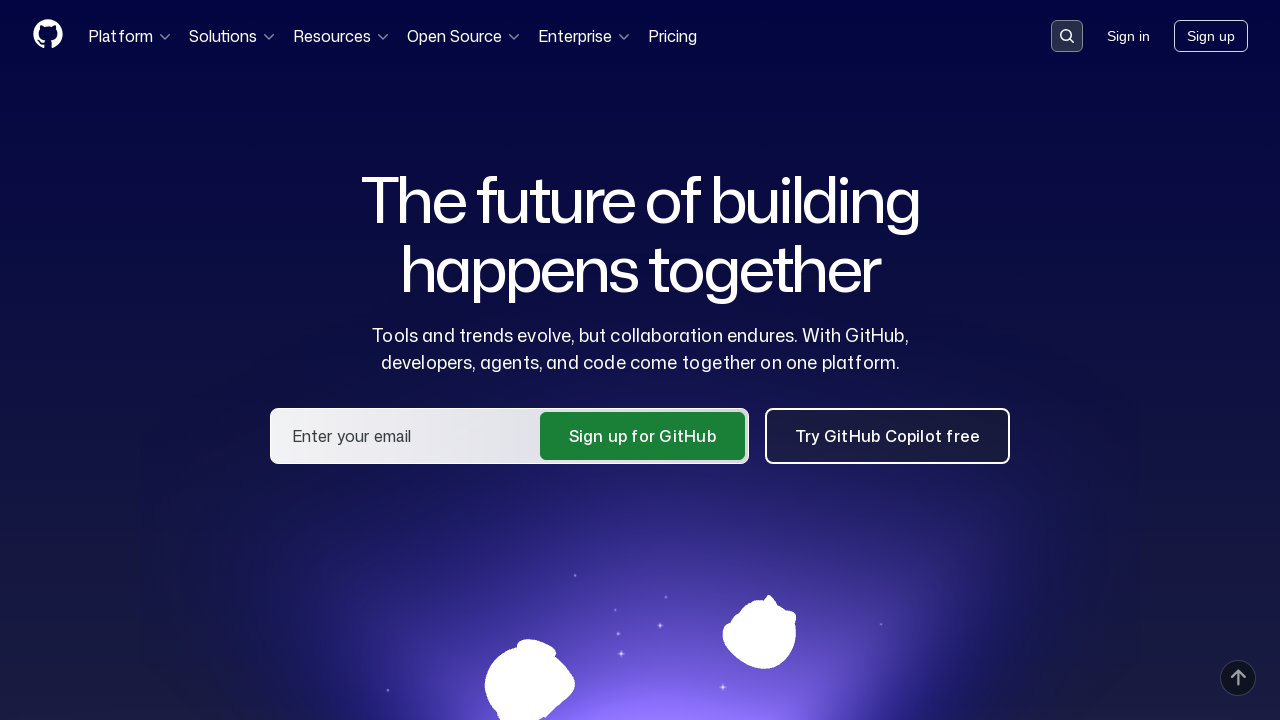

Navigated to GitHub homepage
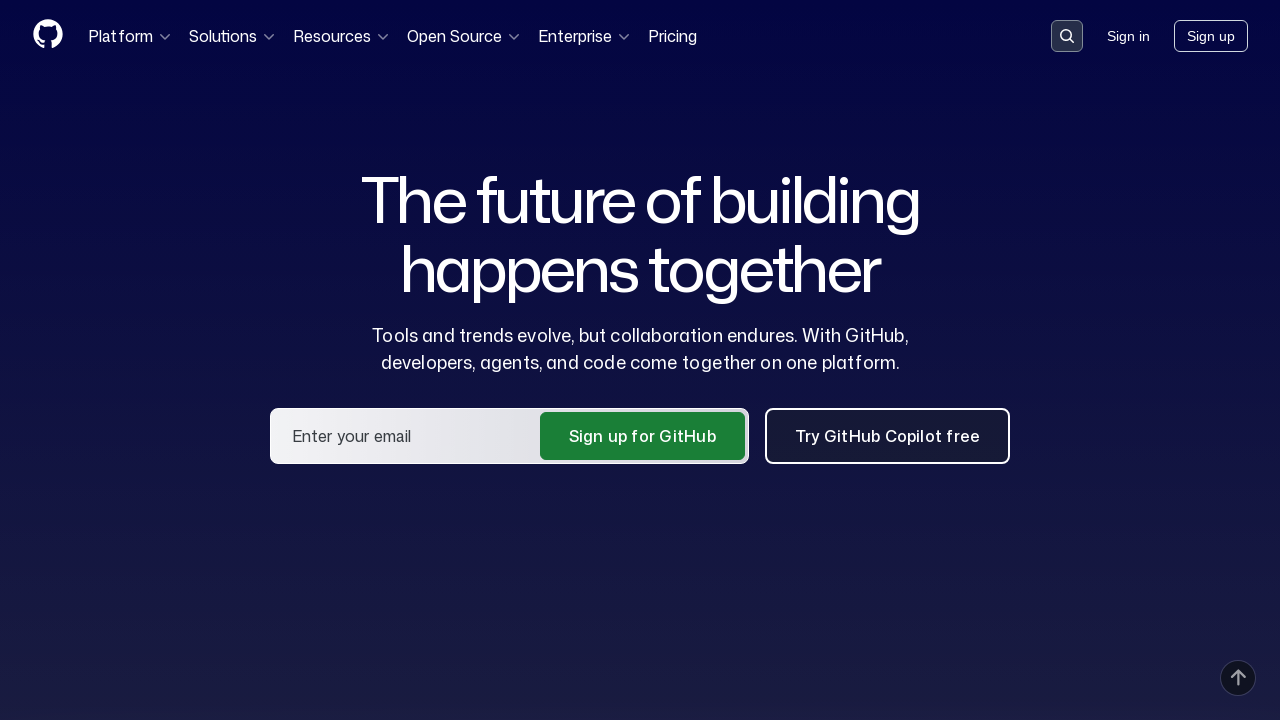

Page loaded and DOM content initialized
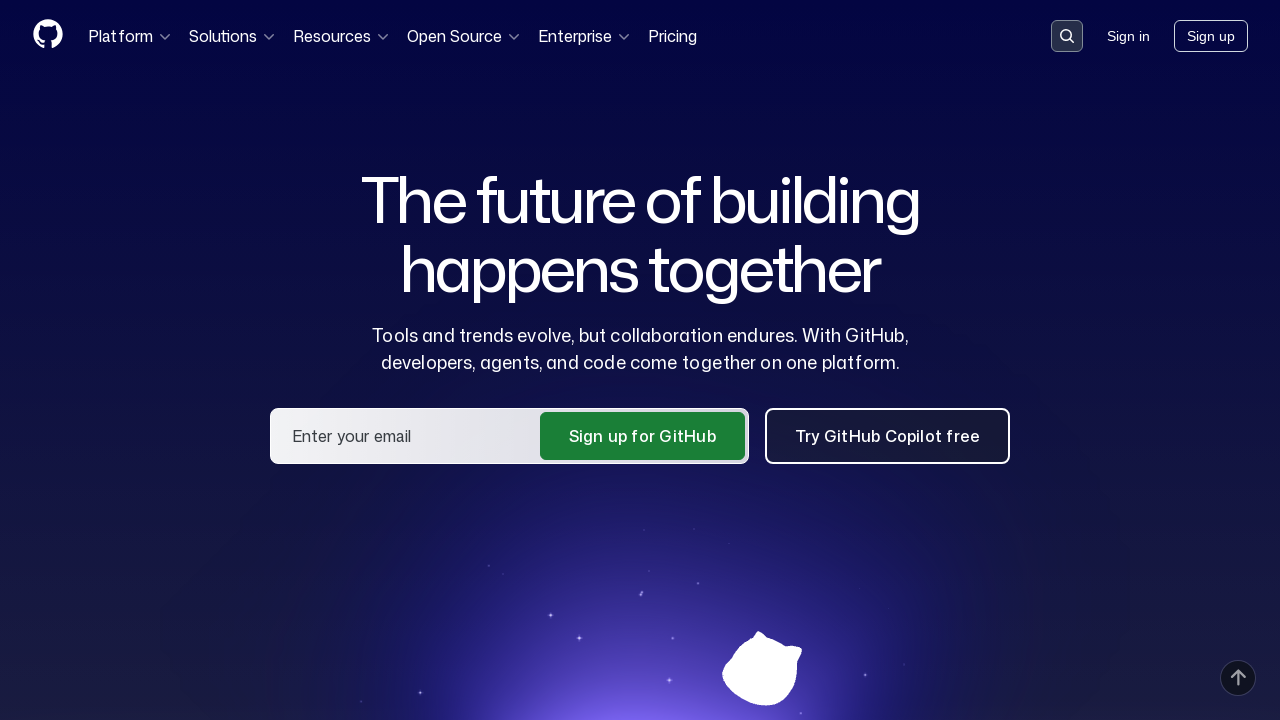

Verified page title contains 'GitHub'
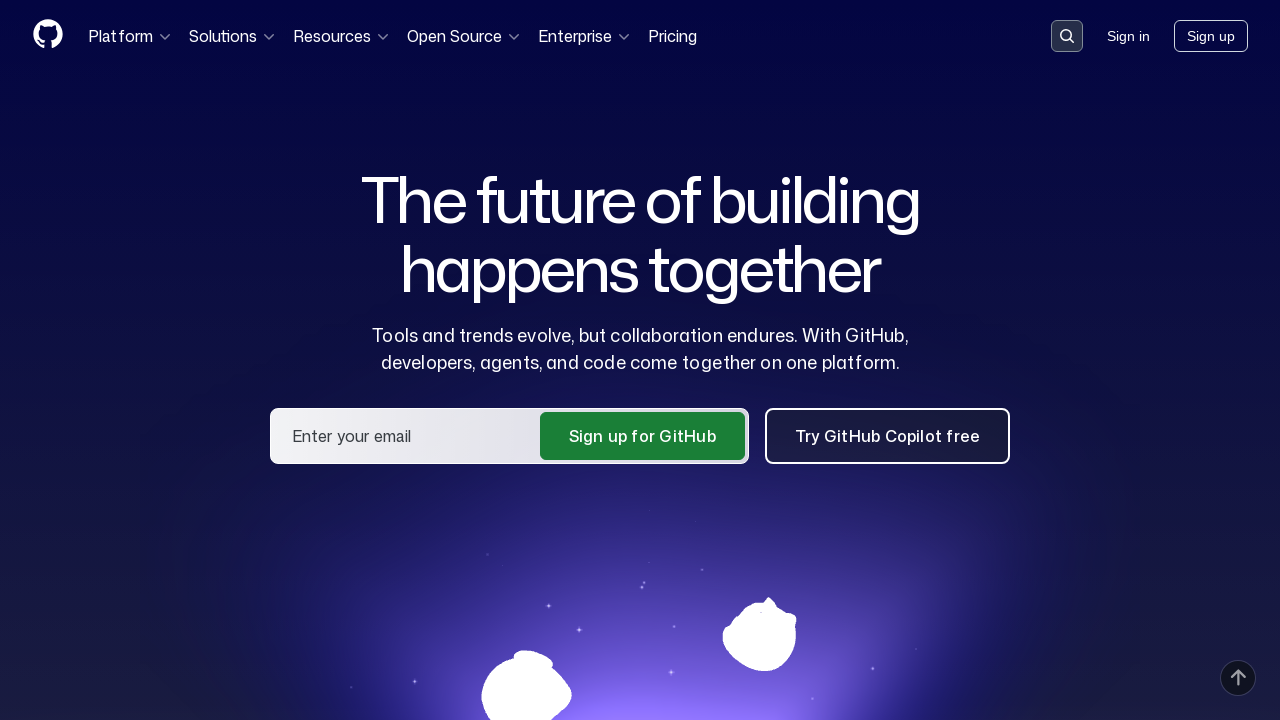

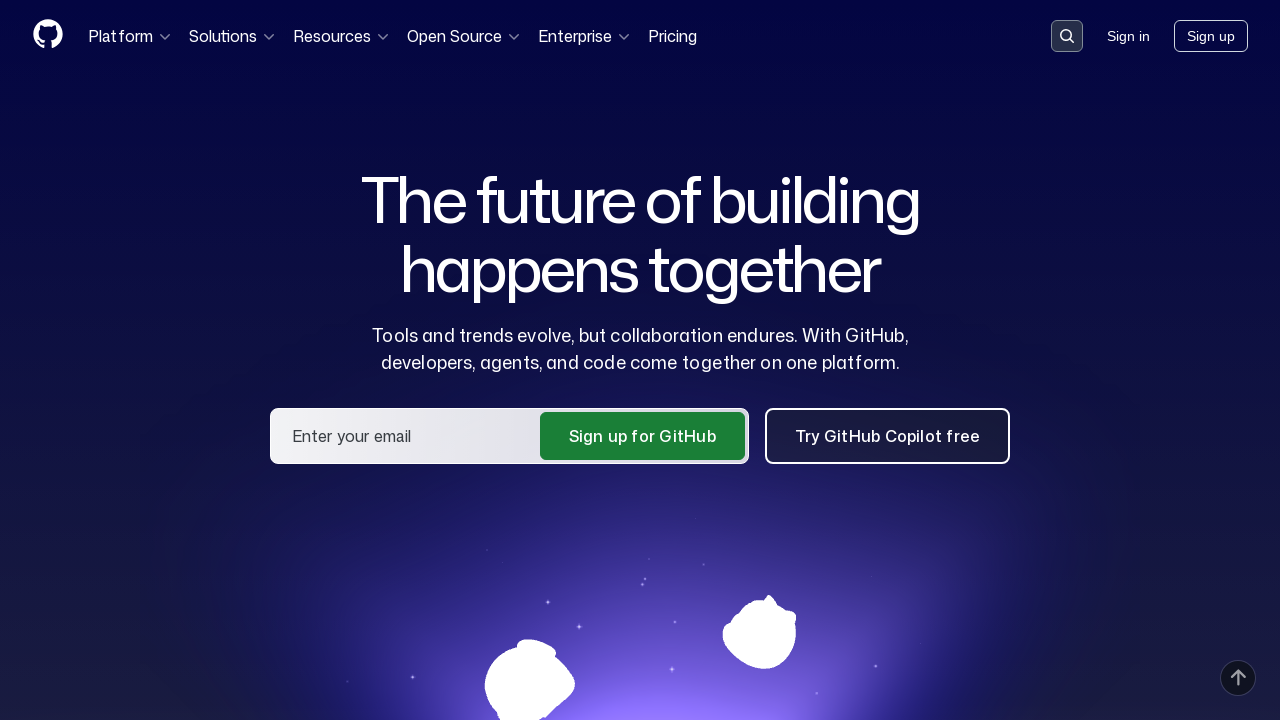